Tests a sum calculator by entering two numbers and clicking a button to get their sum

Starting URL: https://www.lambdatest.com/selenium-playground/simple-form-demo

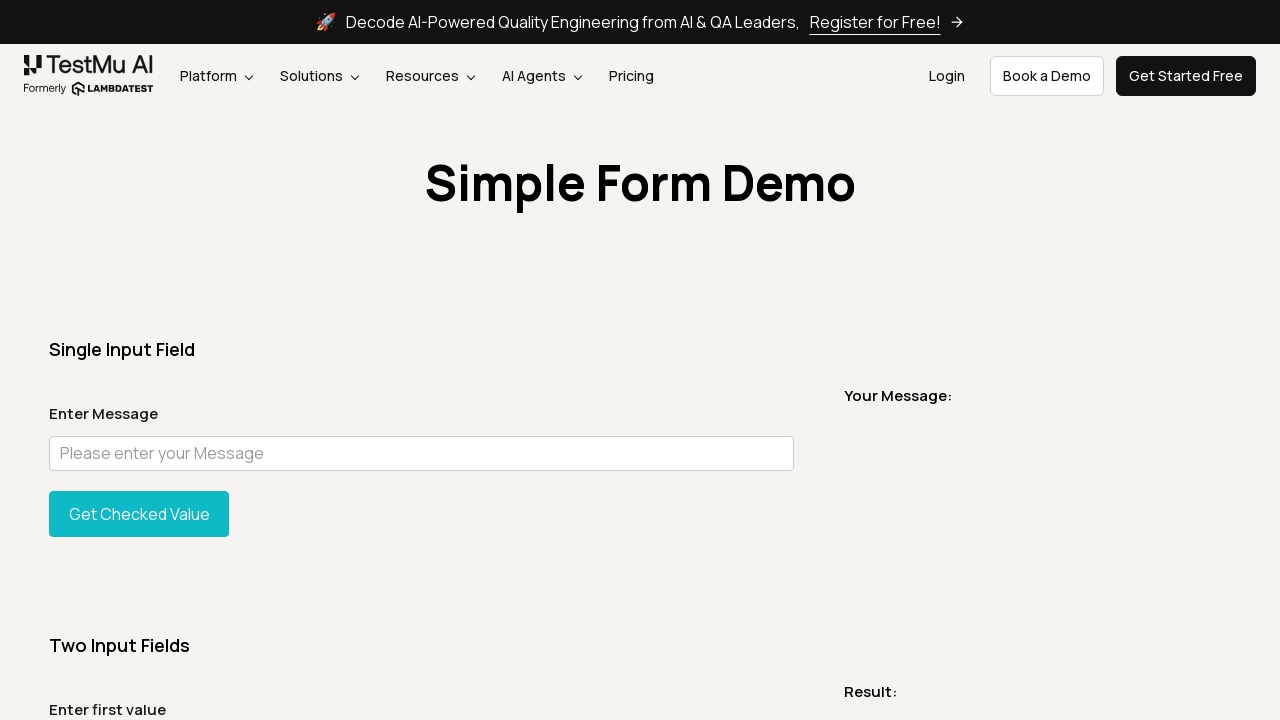

Filled first number input with '121' on #sum1
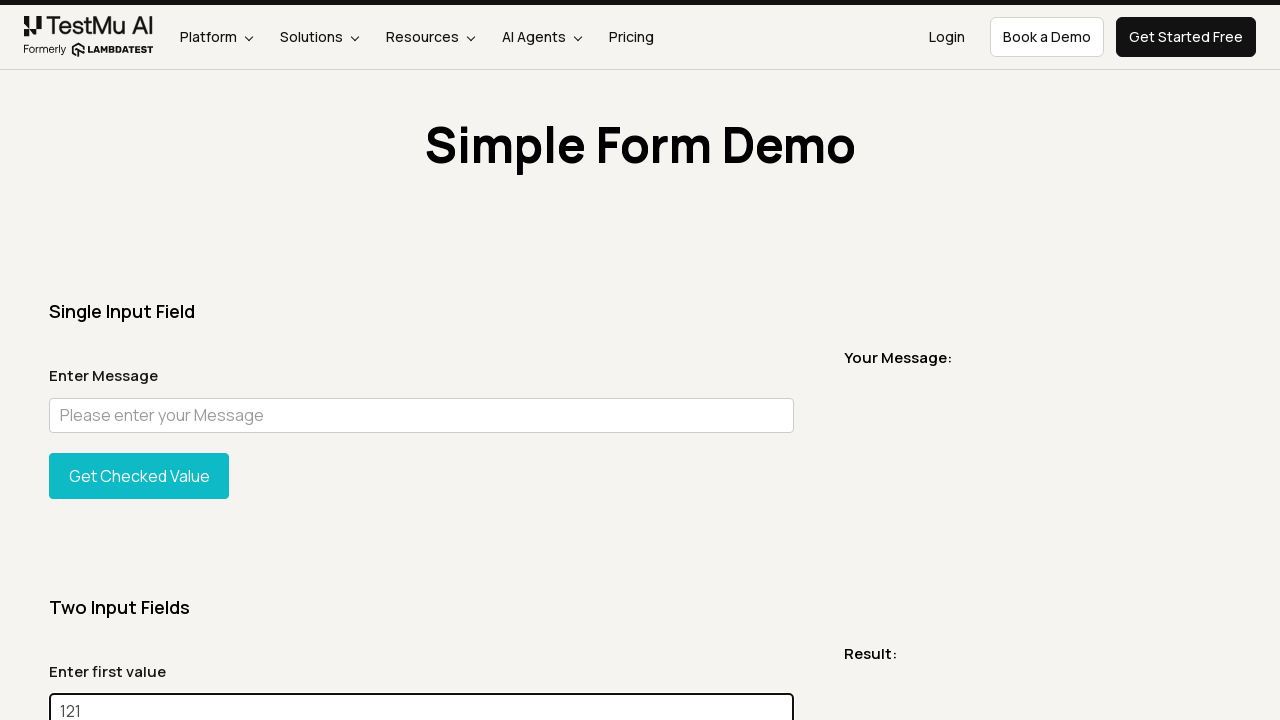

Filled second number input with '546' on #sum2
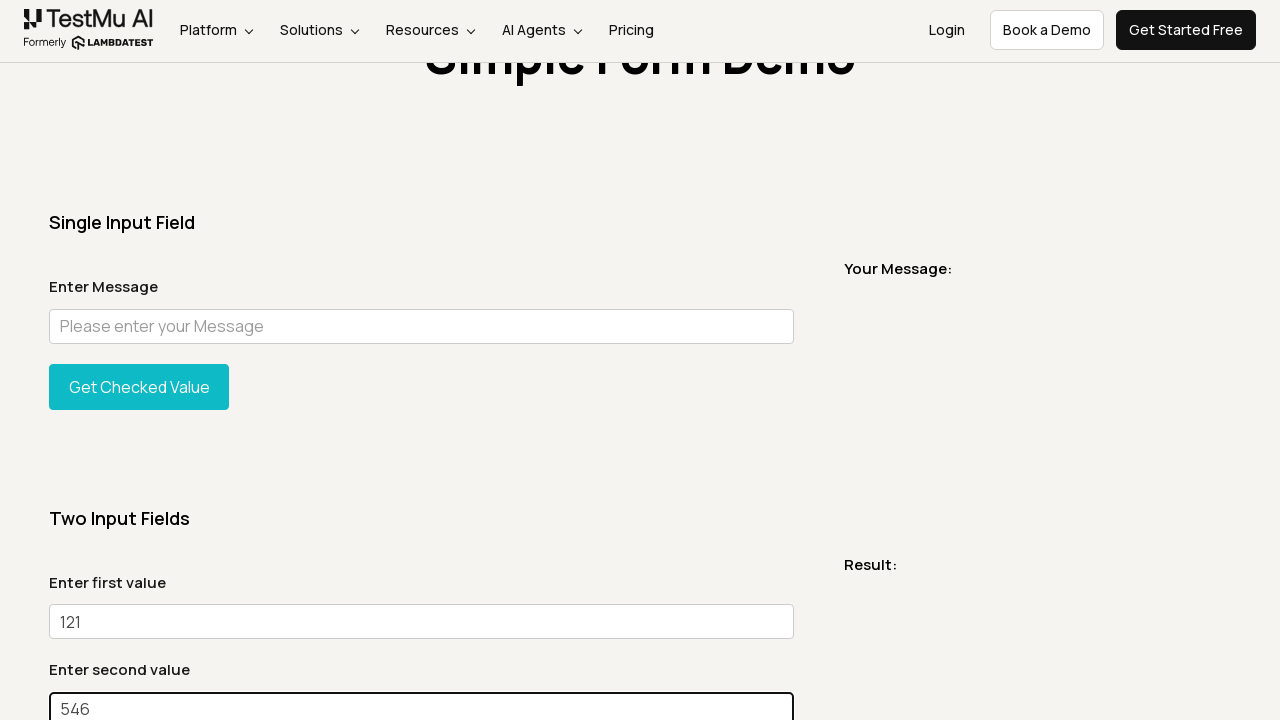

Clicked 'Get Sum' button to calculate the sum at (139, 360) on xpath=//button[text()='Get Sum']
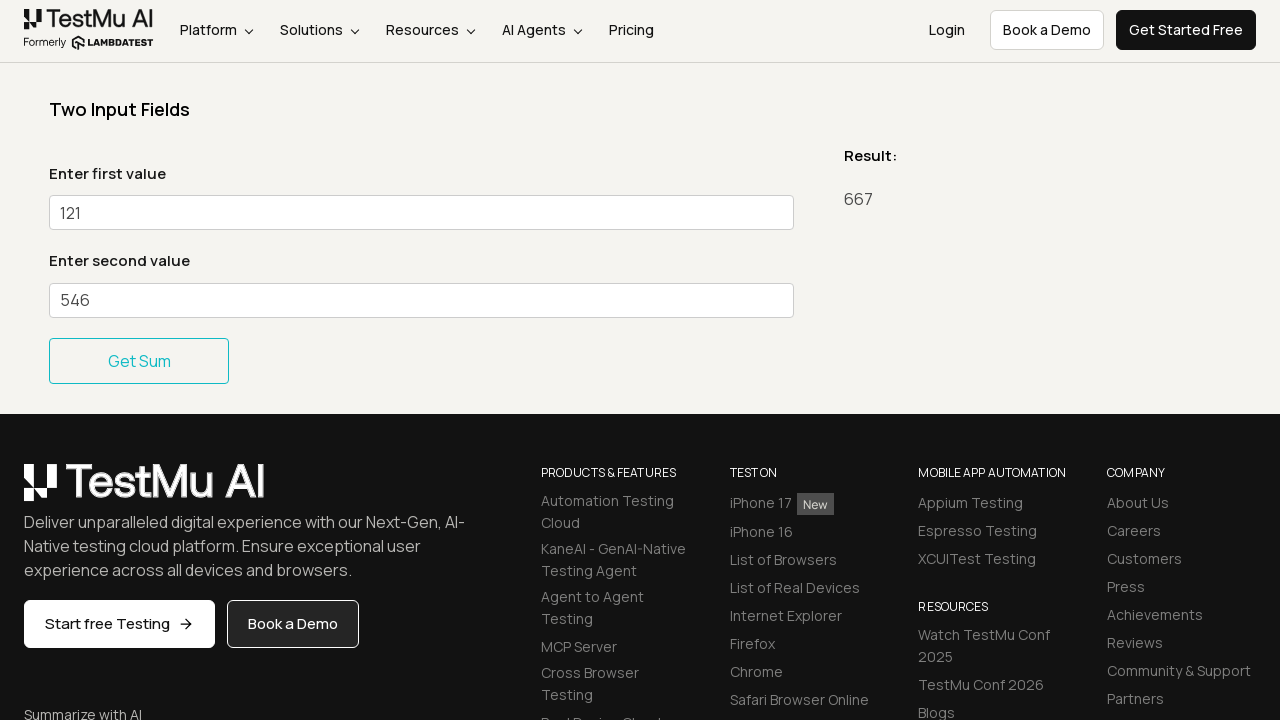

Sum result appeared in the message element
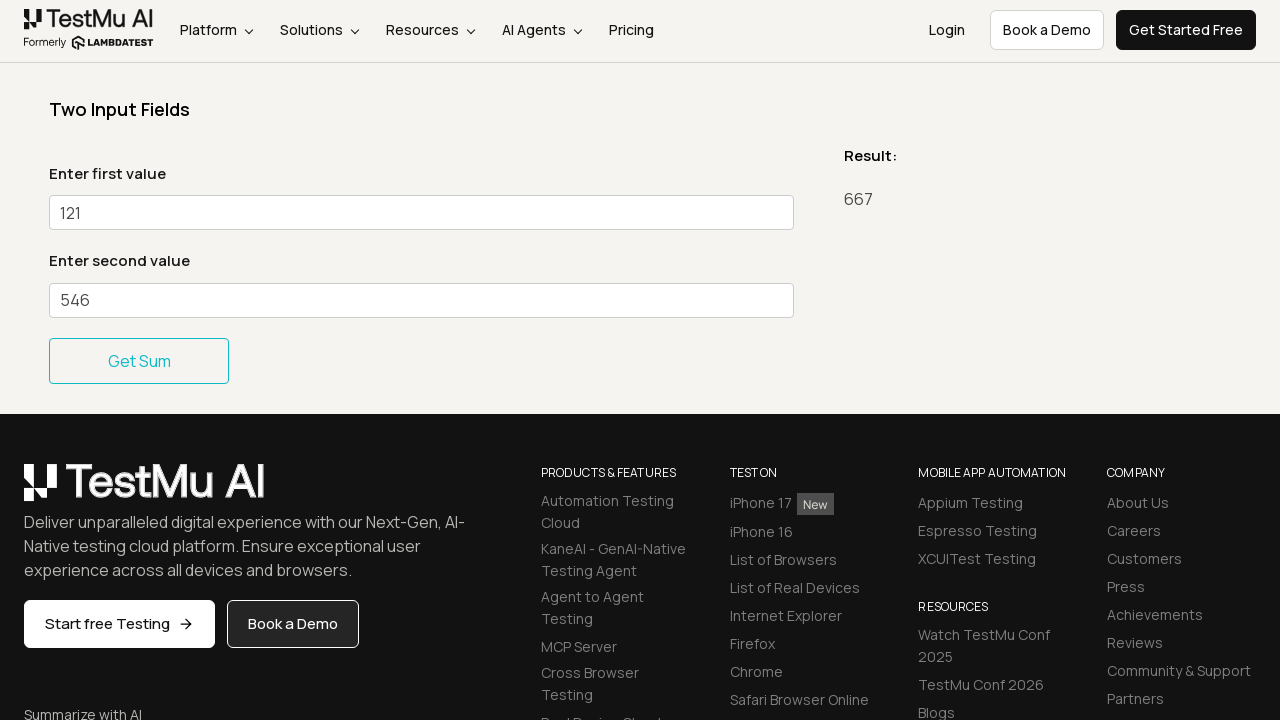

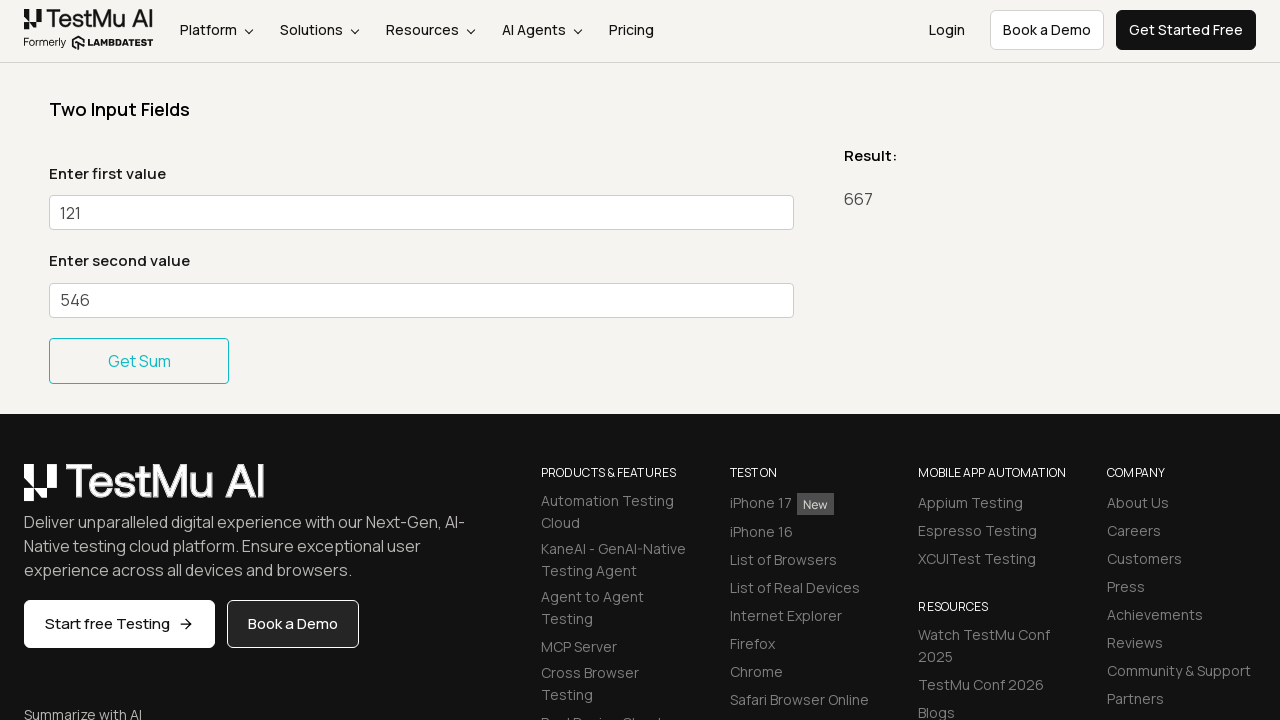